Tests clicking a button with dynamic ID multiple times to verify it can be located and clicked repeatedly using text-based selector

Starting URL: http://uitestingplayground.com/dynamicid

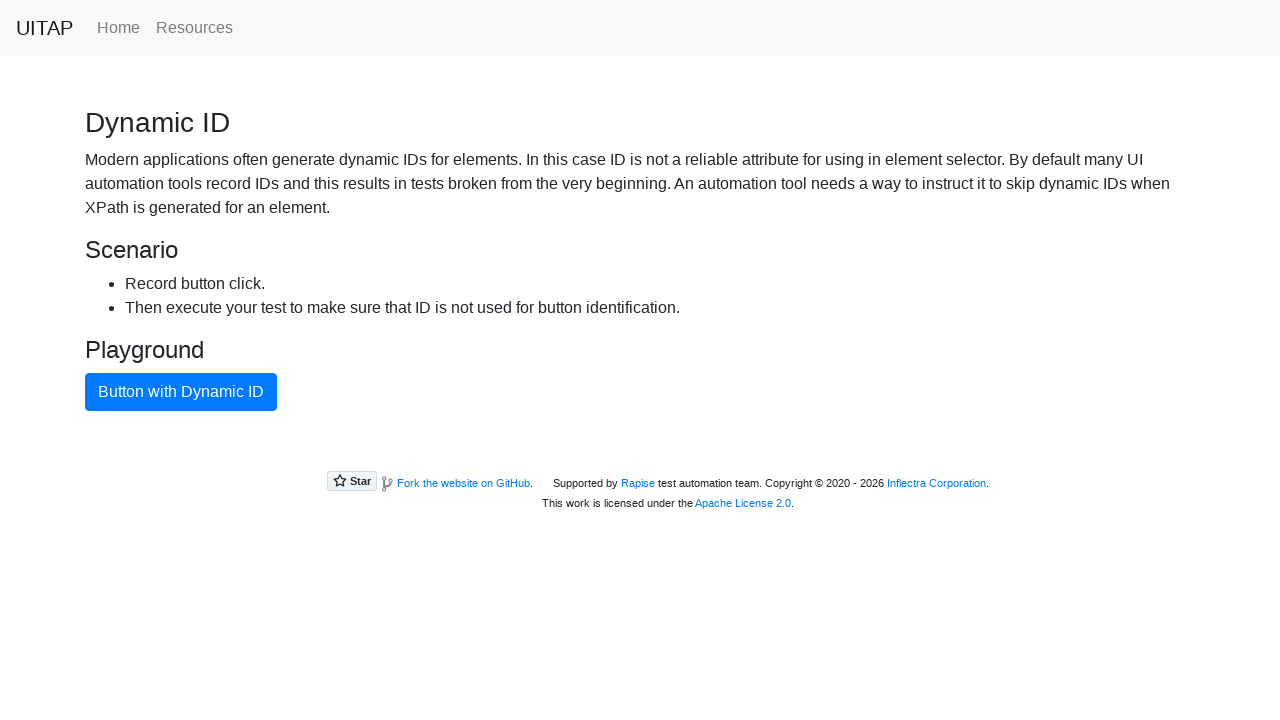

Navigated to Dynamic ID test page
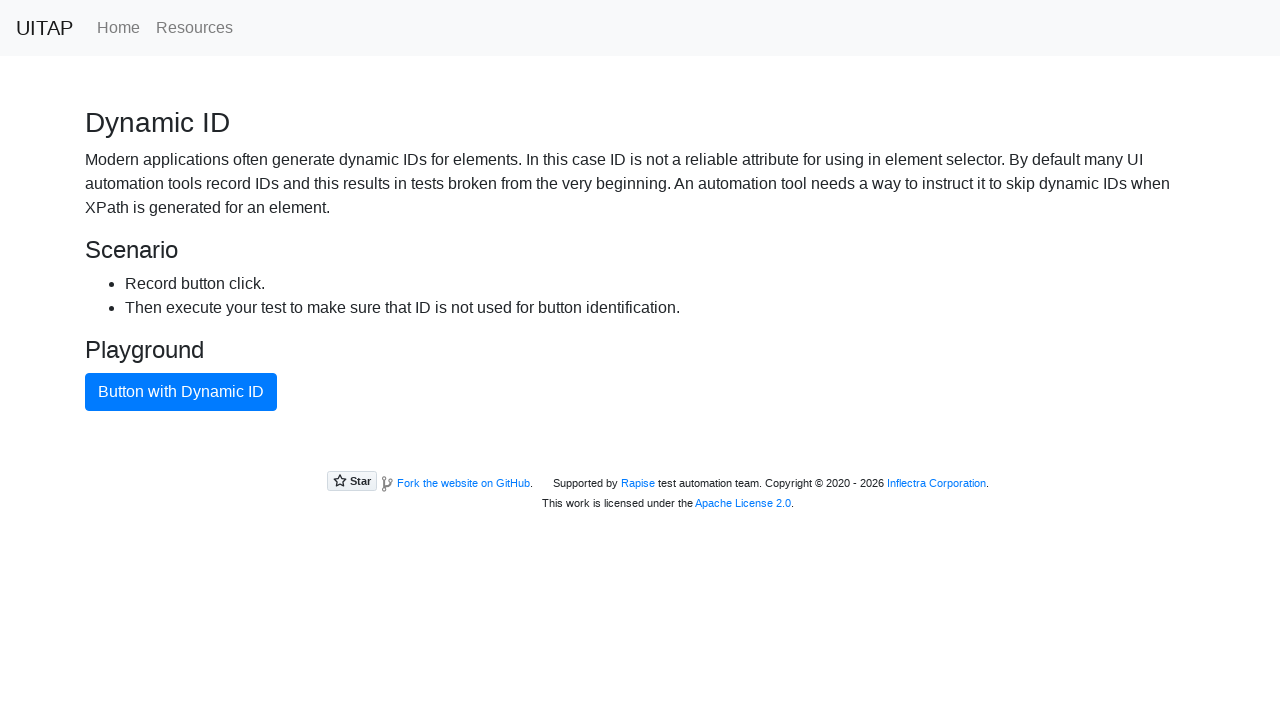

Located button with dynamic ID using text-based selector
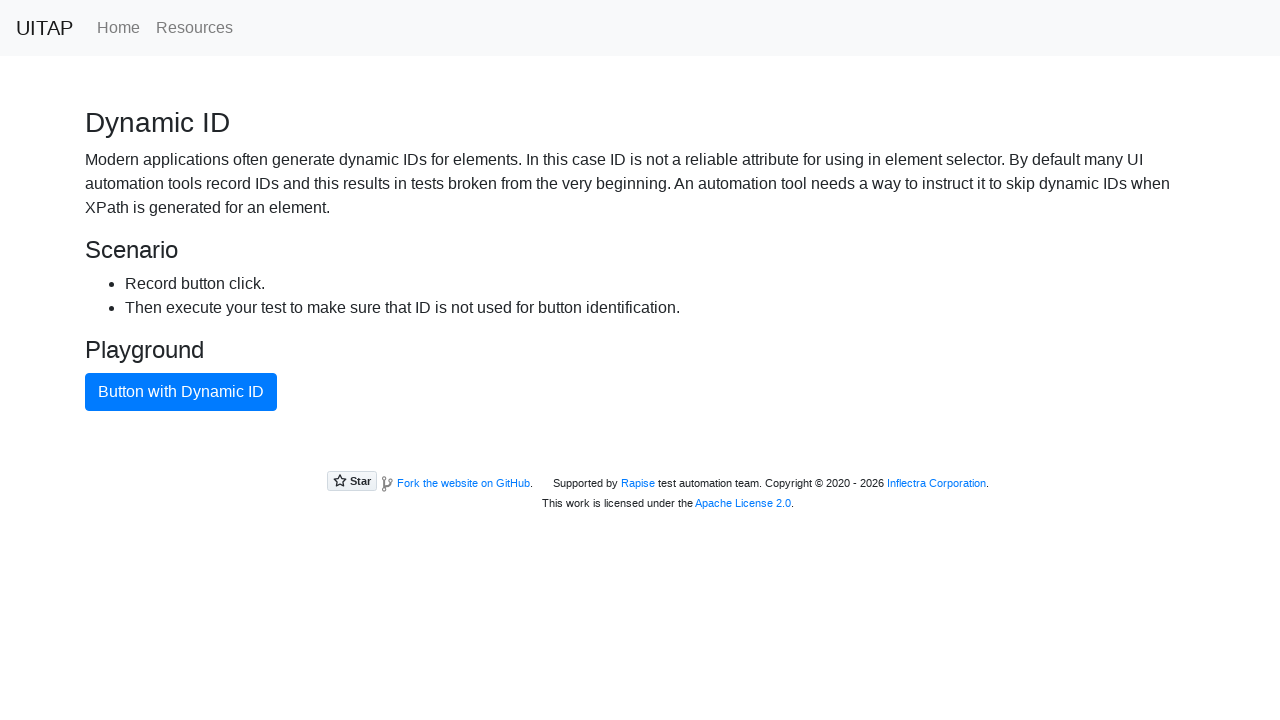

Clicked button with dynamic ID (click 1 of 3) at (181, 392) on xpath=//button[text()="Button with Dynamic ID"]
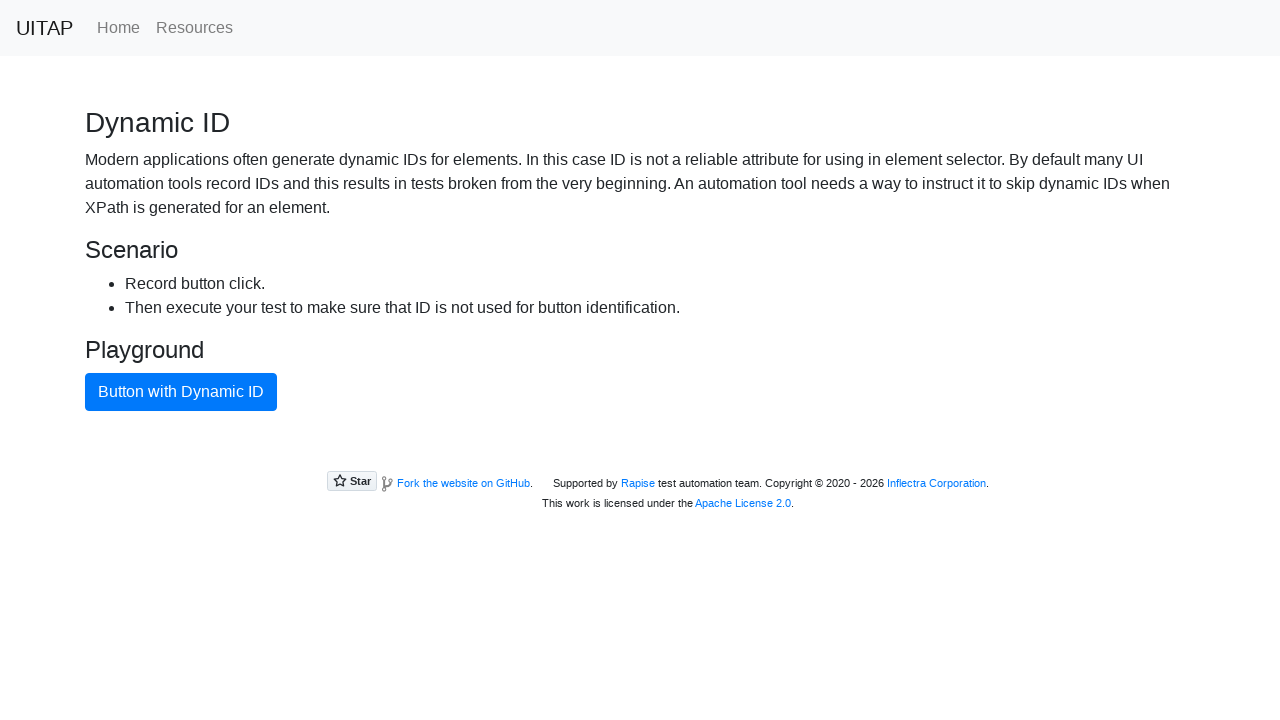

Clicked button with dynamic ID (click 2 of 3) at (181, 392) on xpath=//button[text()="Button with Dynamic ID"]
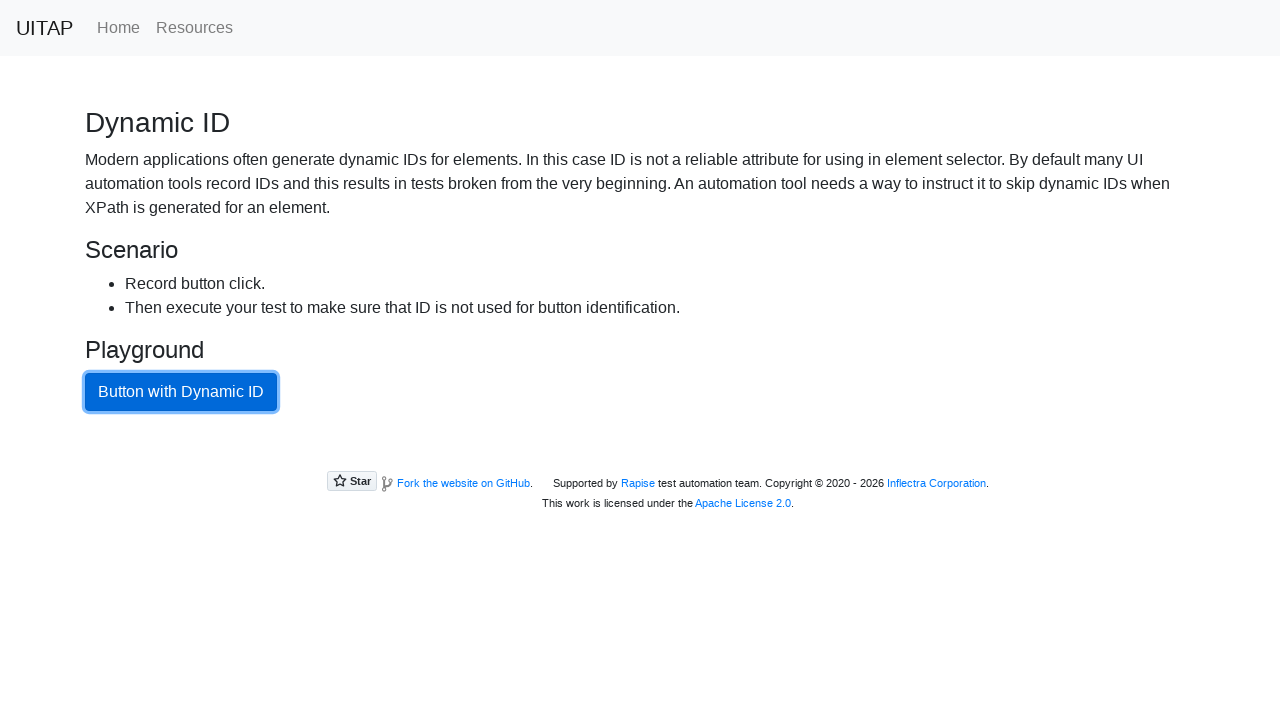

Clicked button with dynamic ID (click 3 of 3) at (181, 392) on xpath=//button[text()="Button with Dynamic ID"]
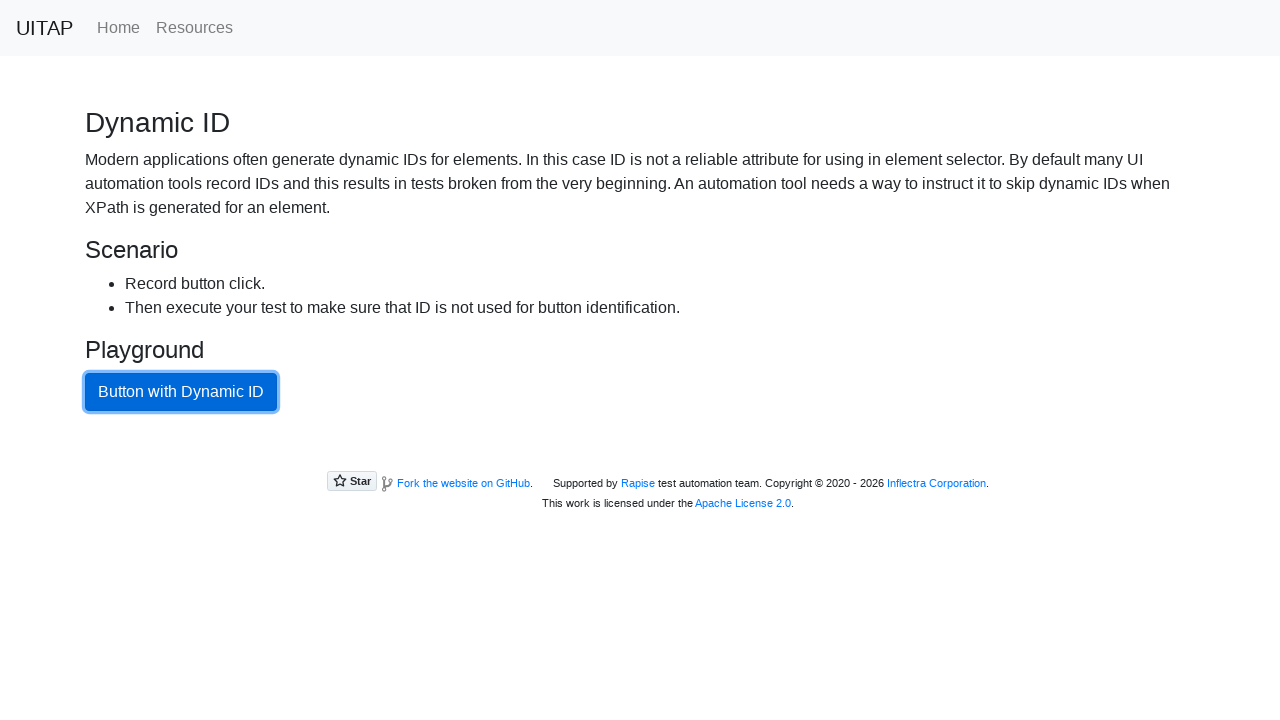

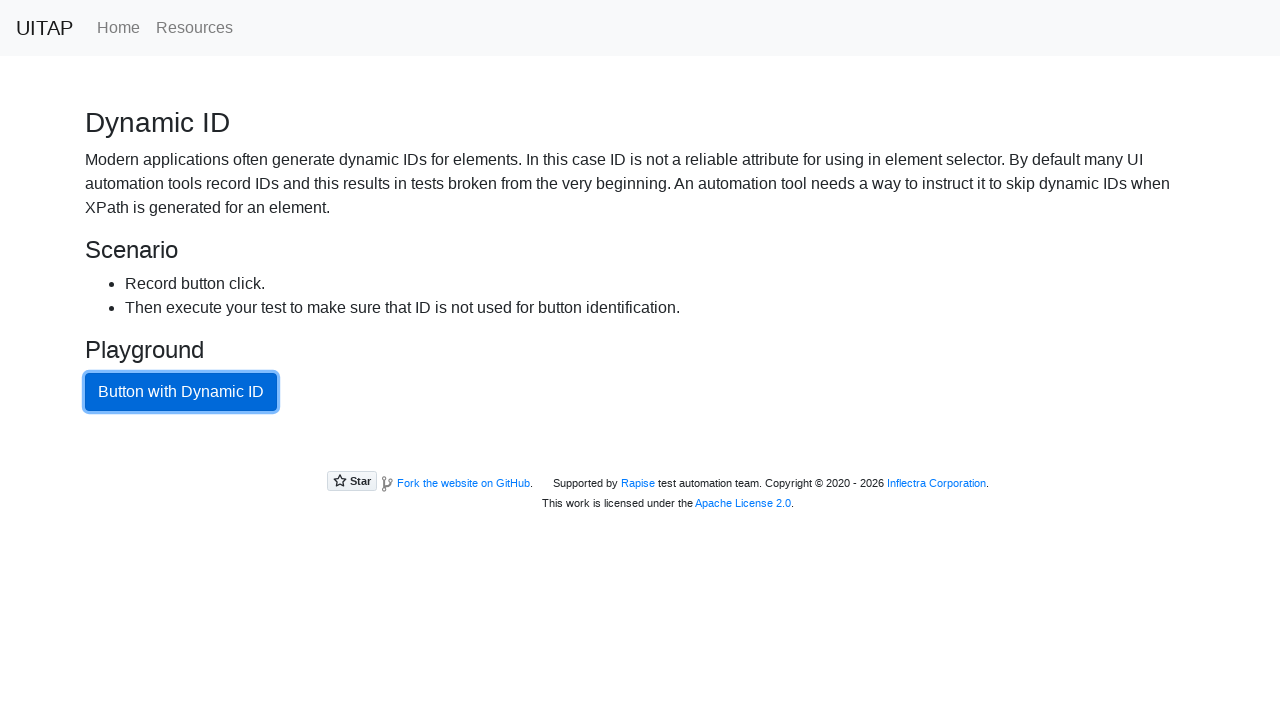